Tests hover functionality using a loop to hover over all images and verify user names and view profile links become visible

Starting URL: https://practice.cydeo.com/hovers

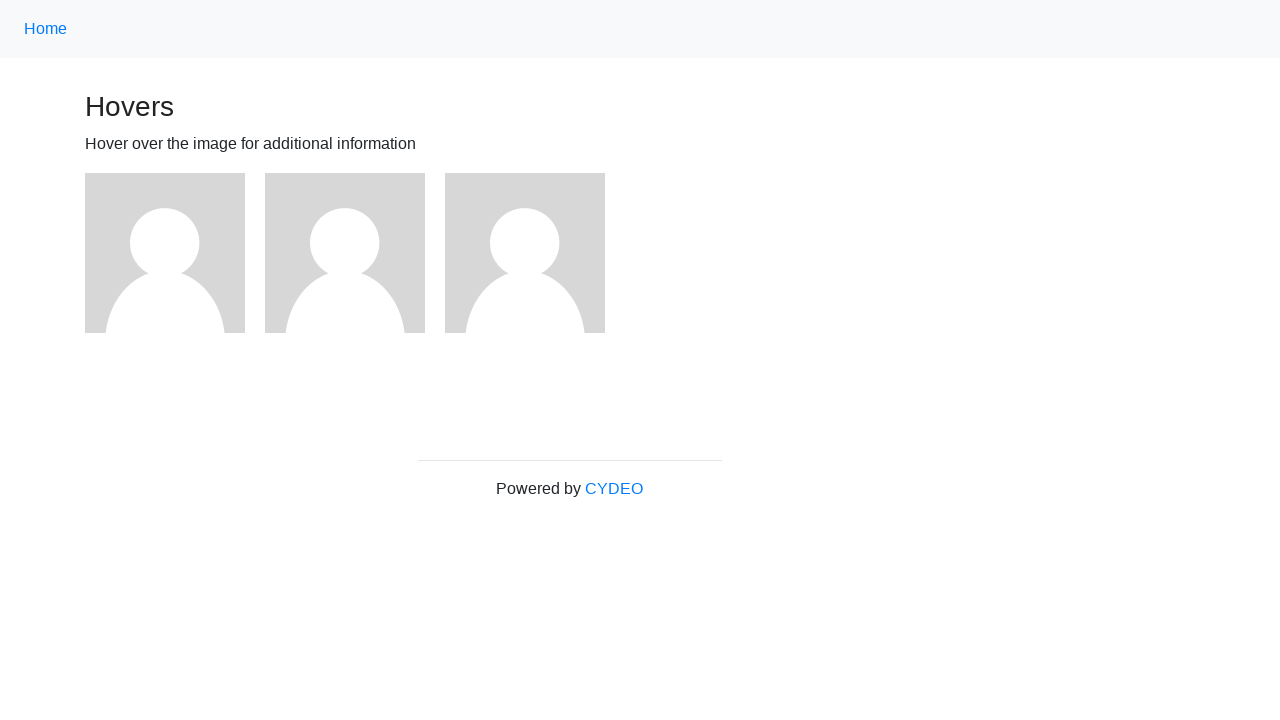

Navigated to hovers practice page
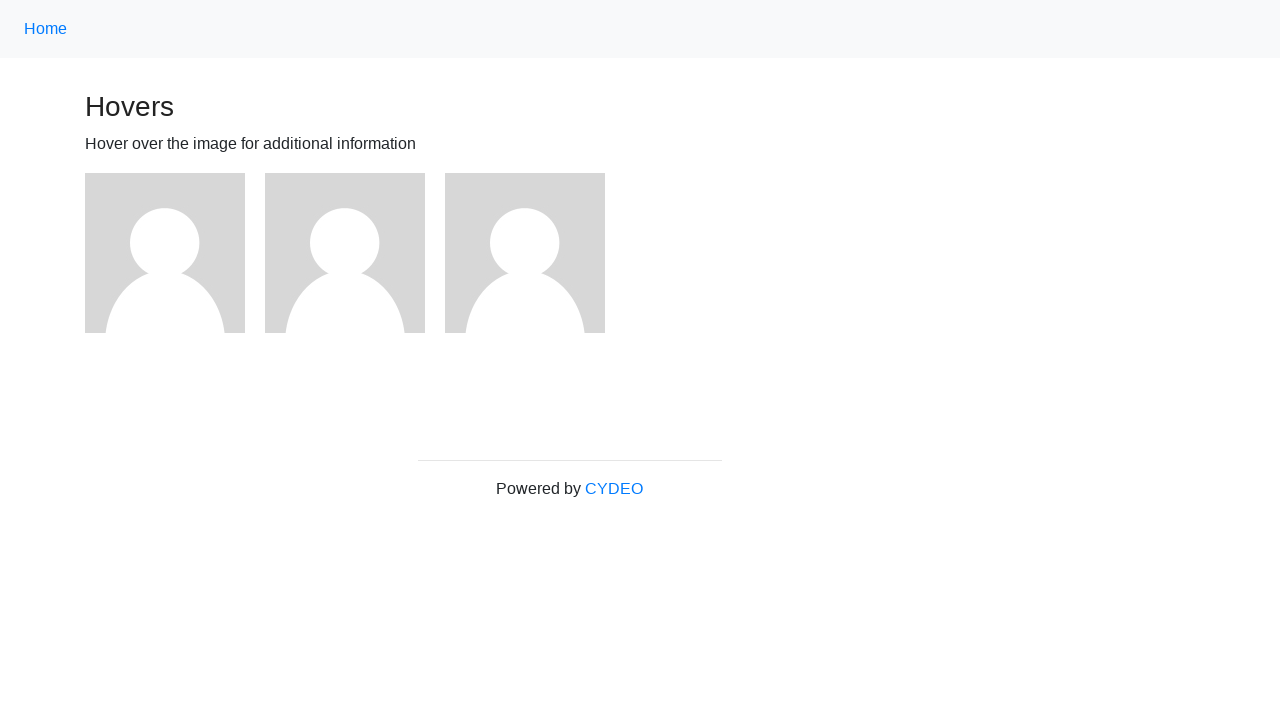

Located all images on the page
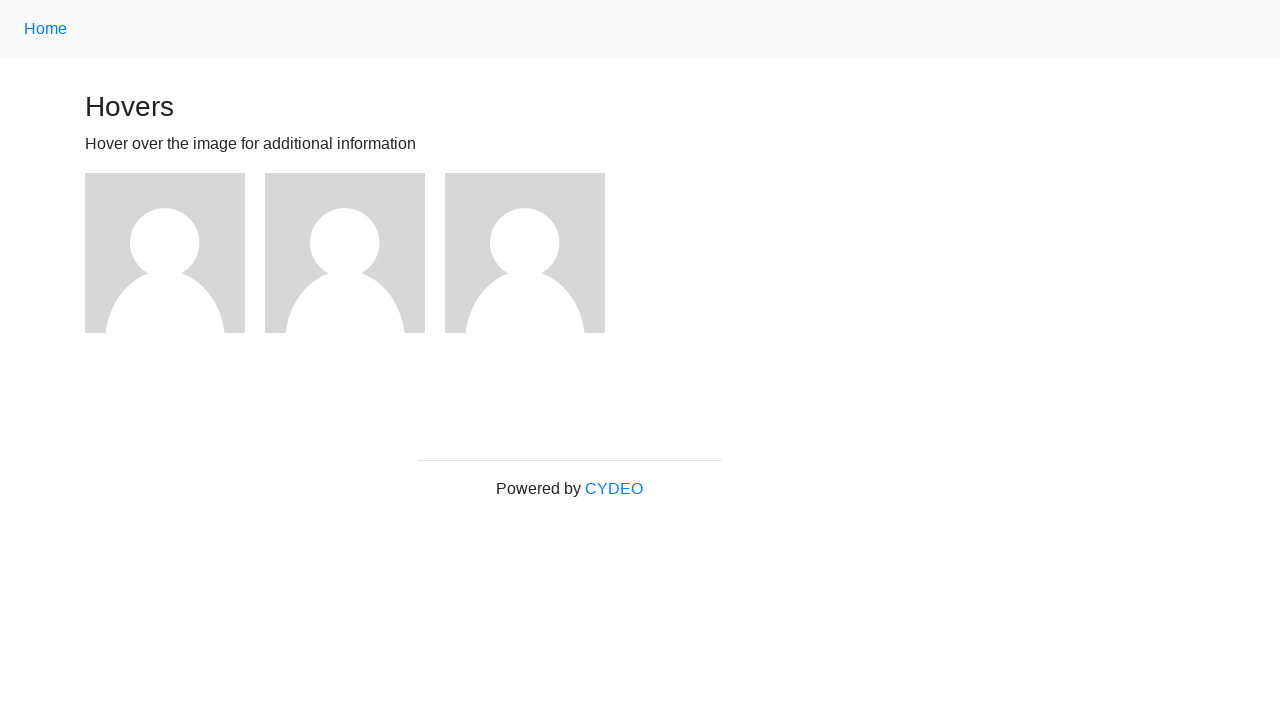

Located all user name elements
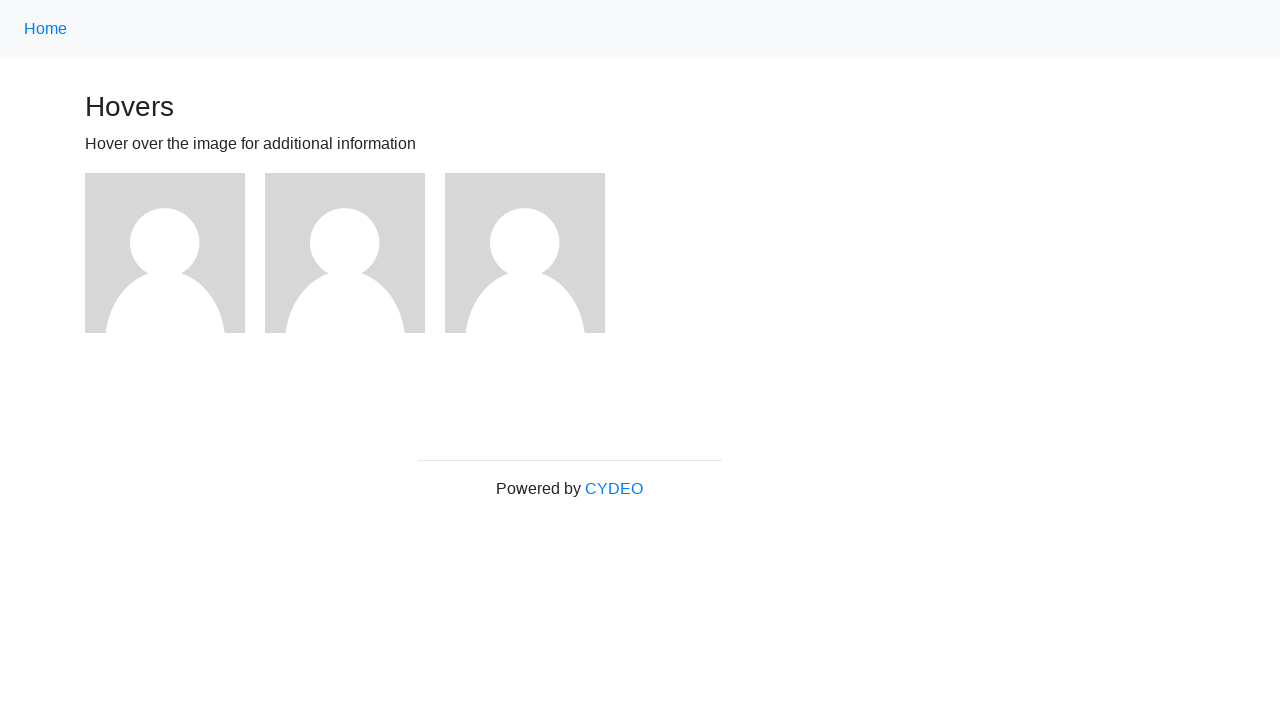

Located all 'View profile' links
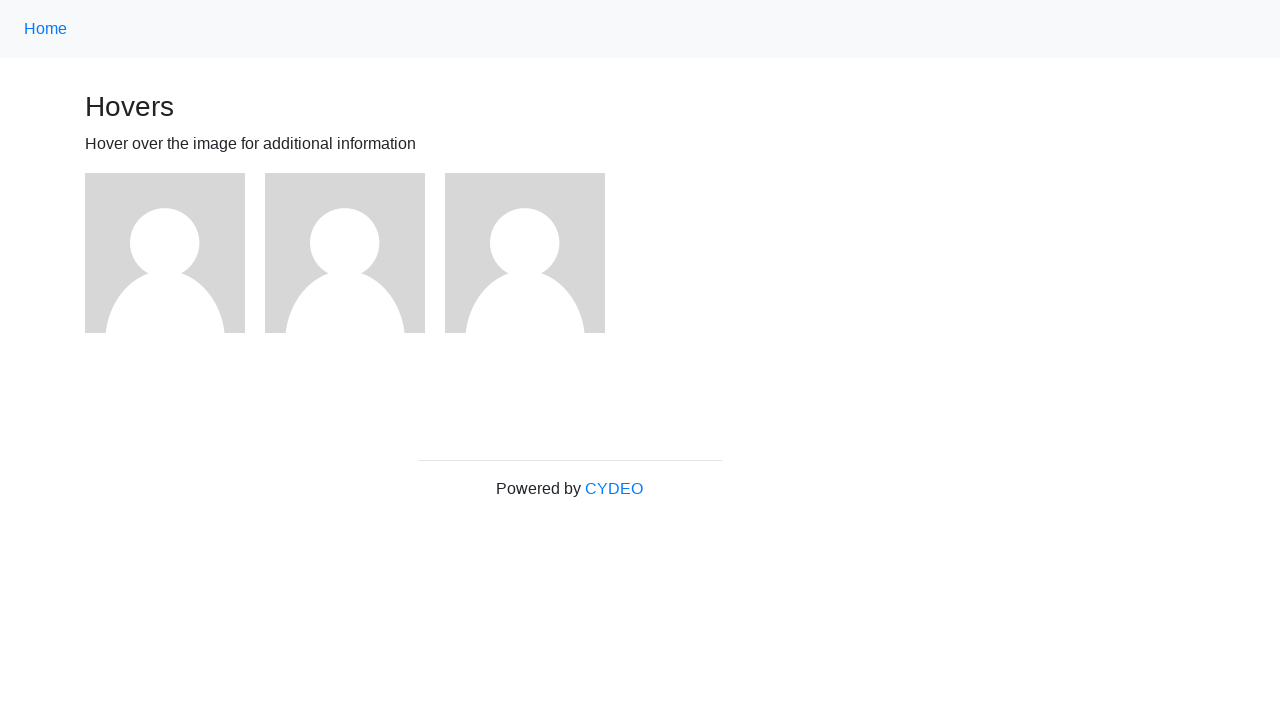

Hovered over image 1 at (165, 253) on xpath=//img >> nth=0
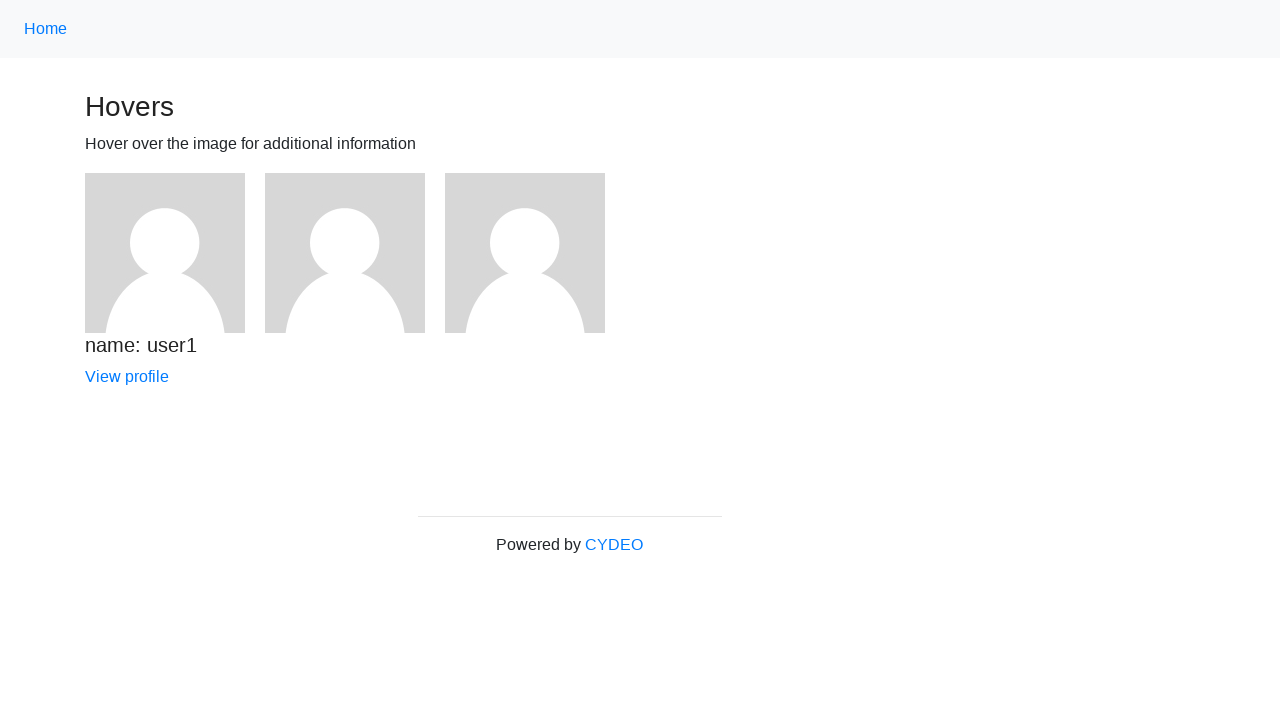

Verified user name 1 is visible
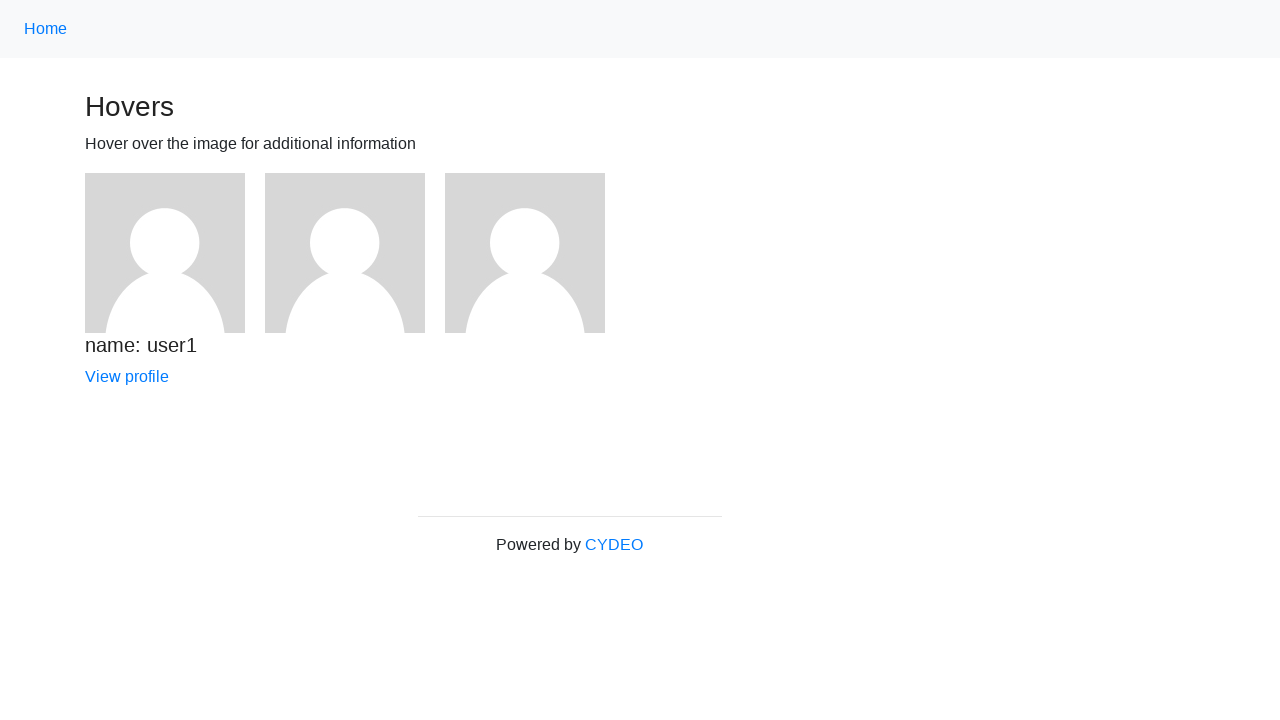

Verified 'View profile' link 1 is visible
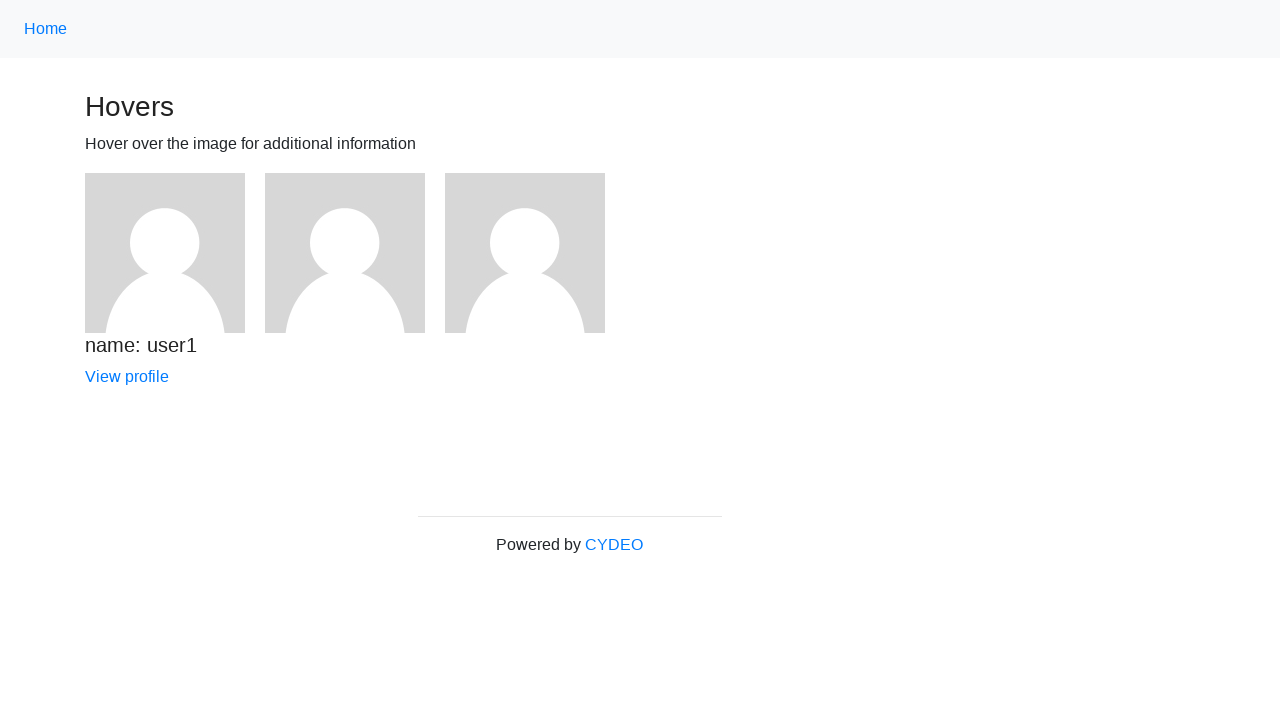

Hovered over image 2 at (345, 253) on xpath=//img >> nth=1
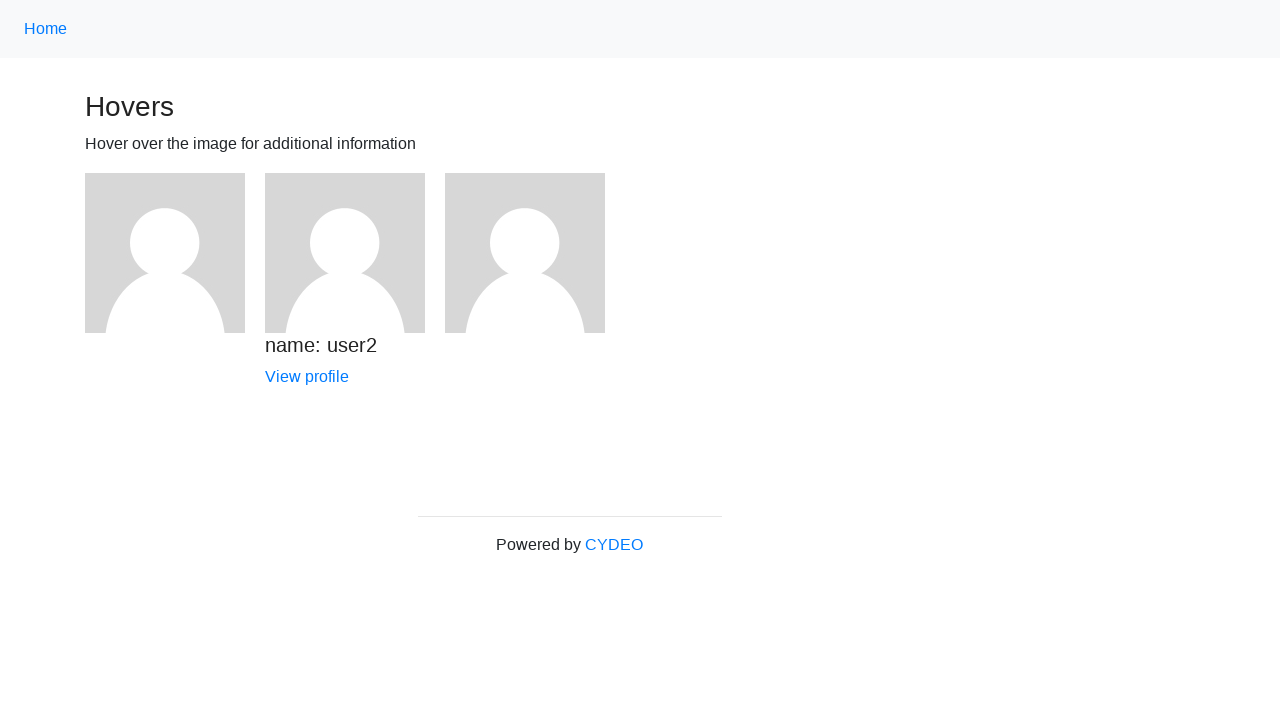

Verified user name 2 is visible
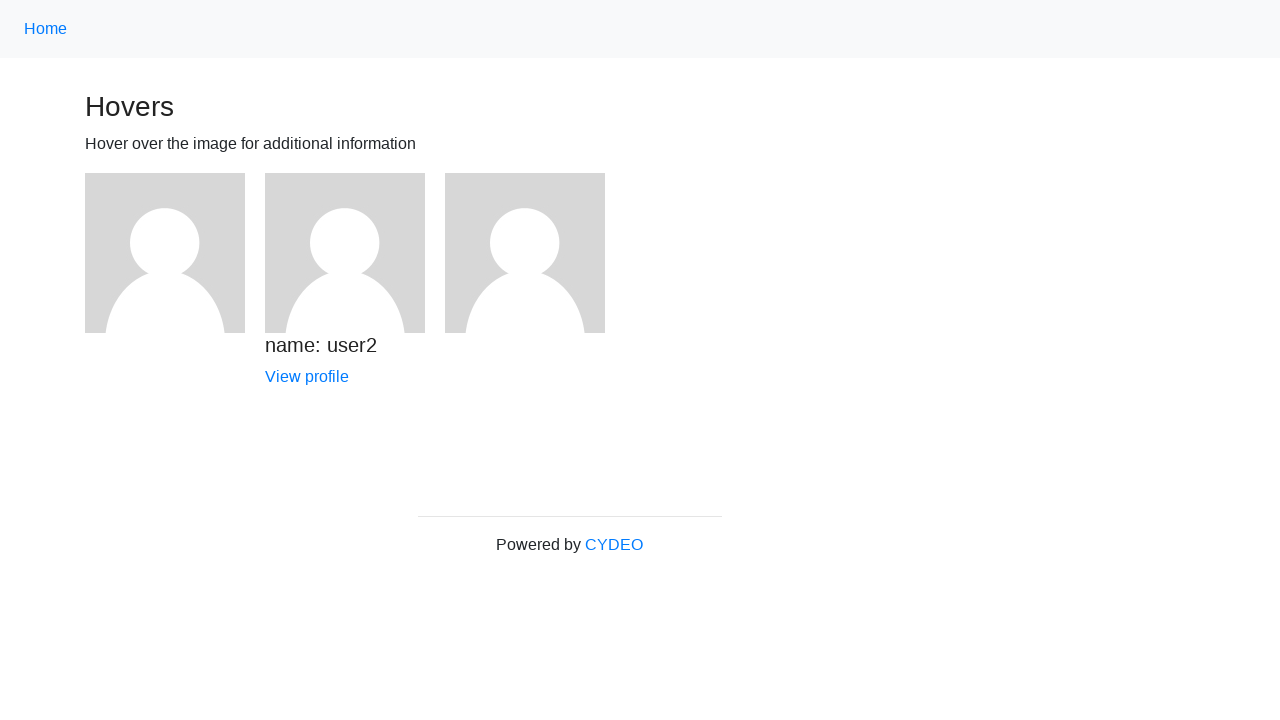

Verified 'View profile' link 2 is visible
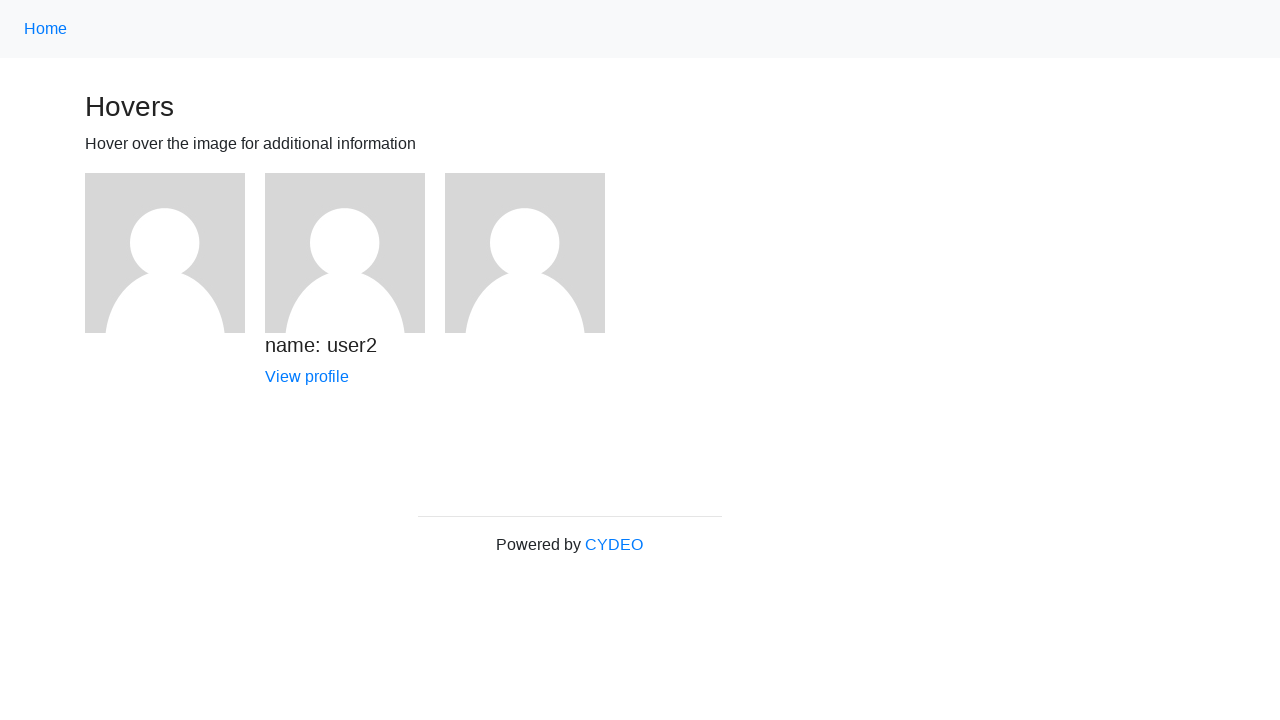

Hovered over image 3 at (525, 253) on xpath=//img >> nth=2
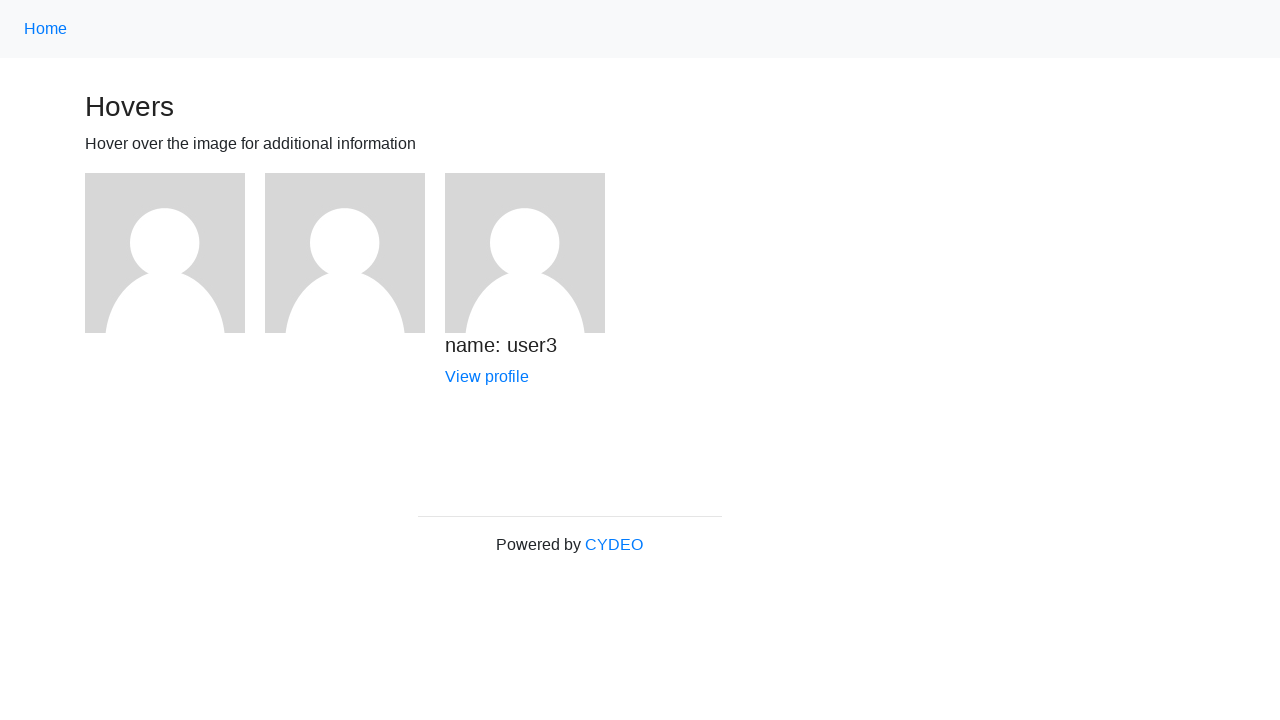

Verified user name 3 is visible
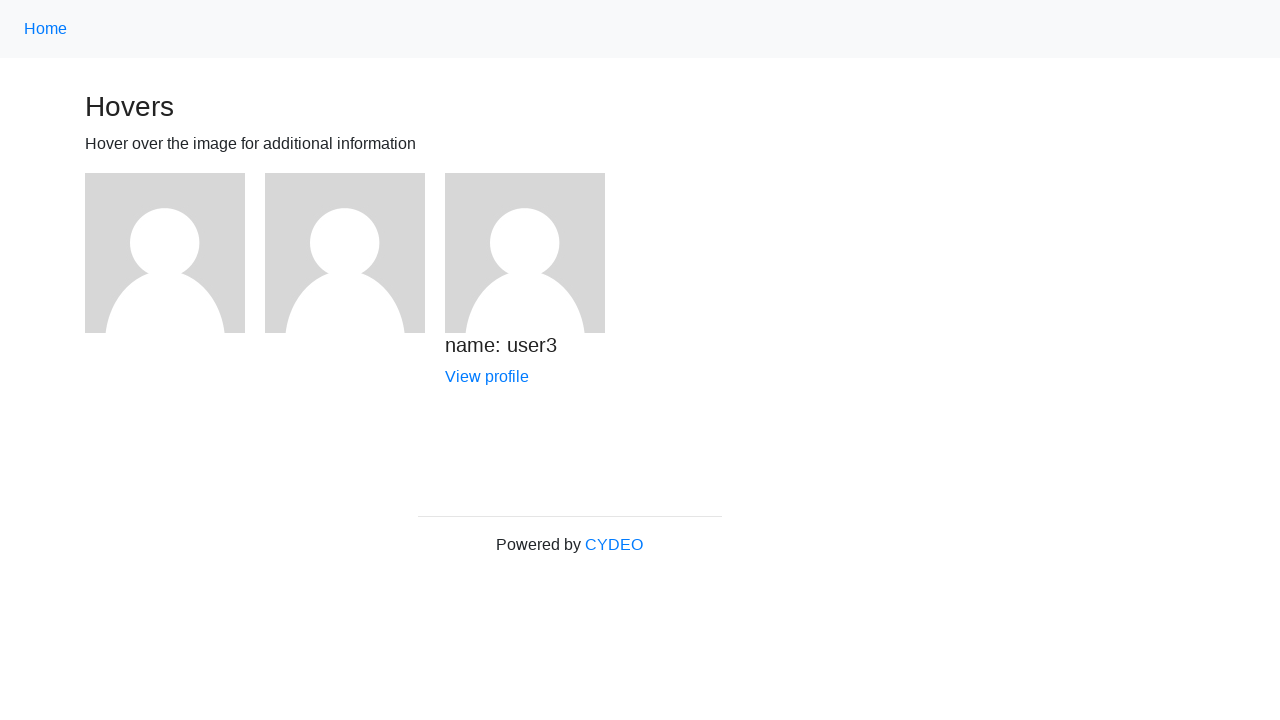

Verified 'View profile' link 3 is visible
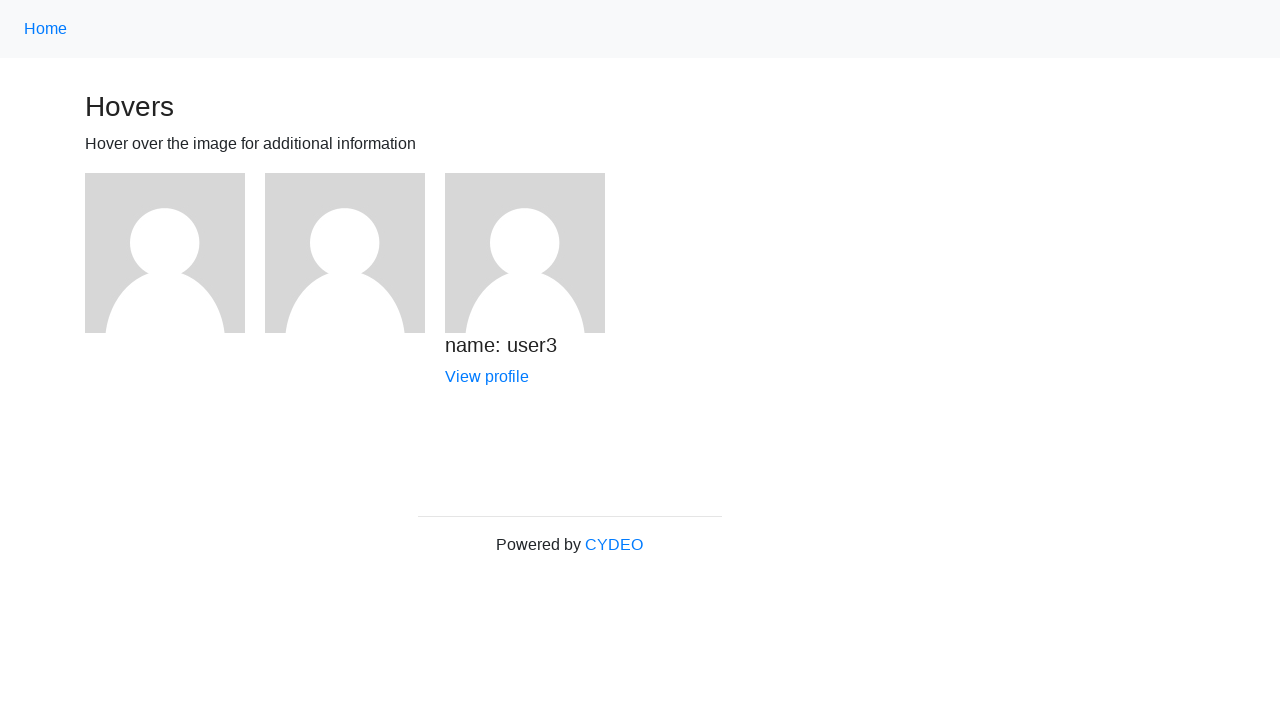

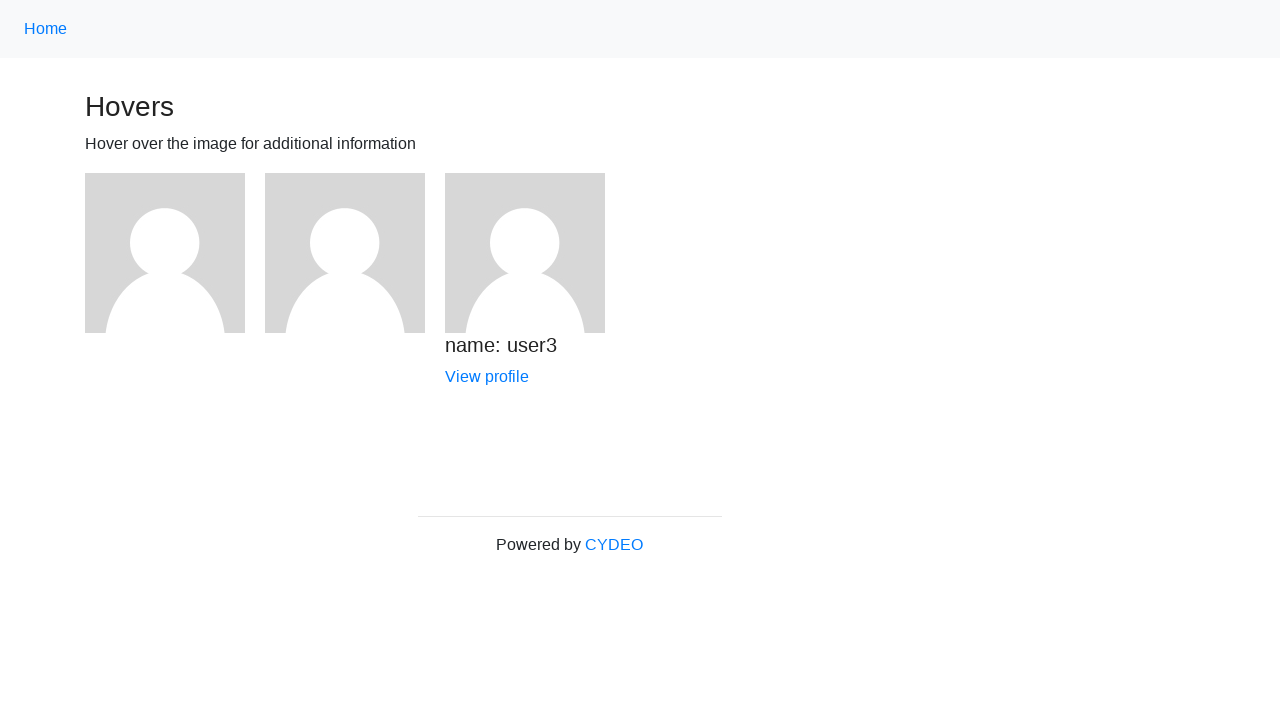